Tests handling of a prompt dialog by clicking a button, entering text into the prompt, and accepting it

Starting URL: https://demoqa.com/alerts

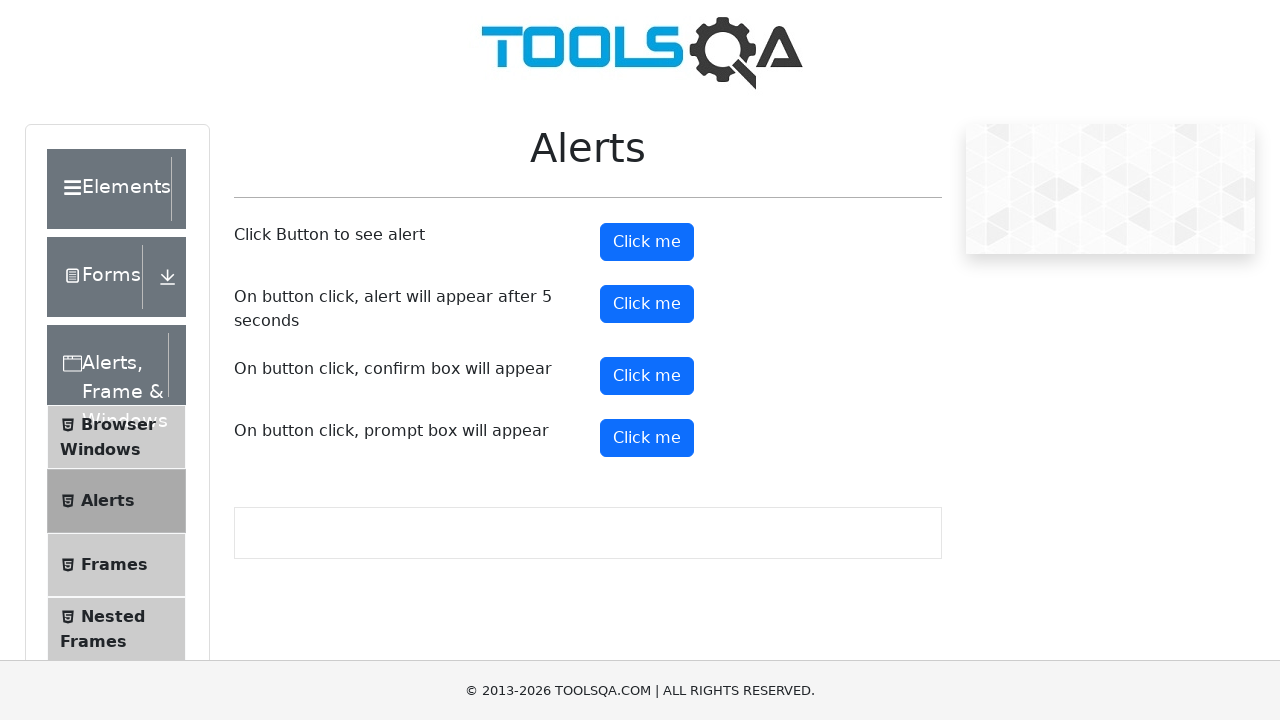

Registered dialog handler to accept prompt with text 'Michaela'
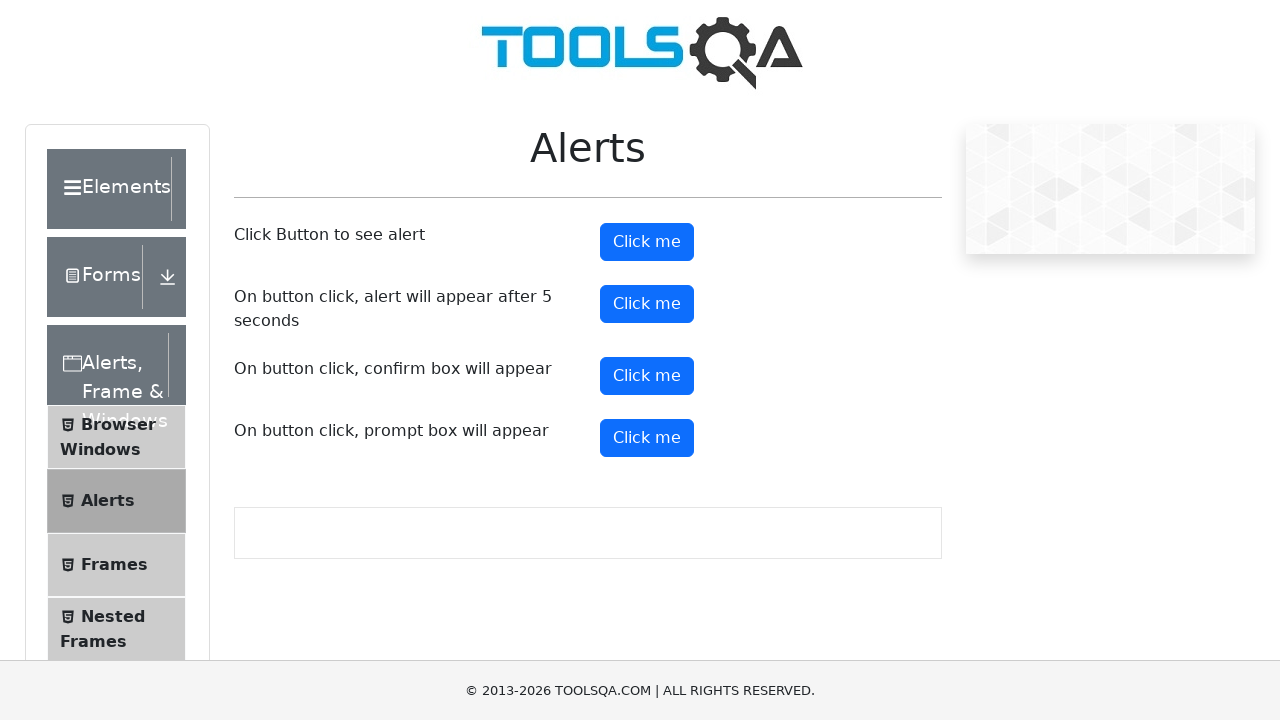

Clicked prompt button to trigger alert dialog at (647, 438) on #promtButton
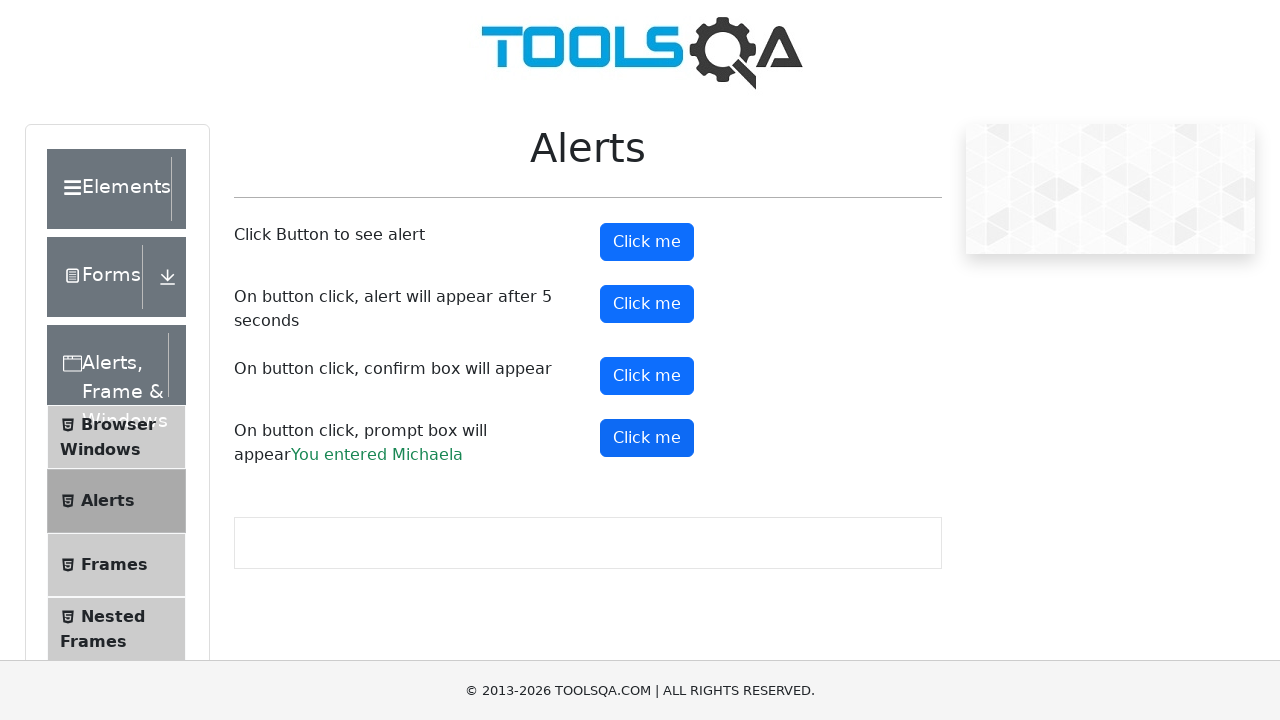

Waited 500ms for prompt dialog to be processed
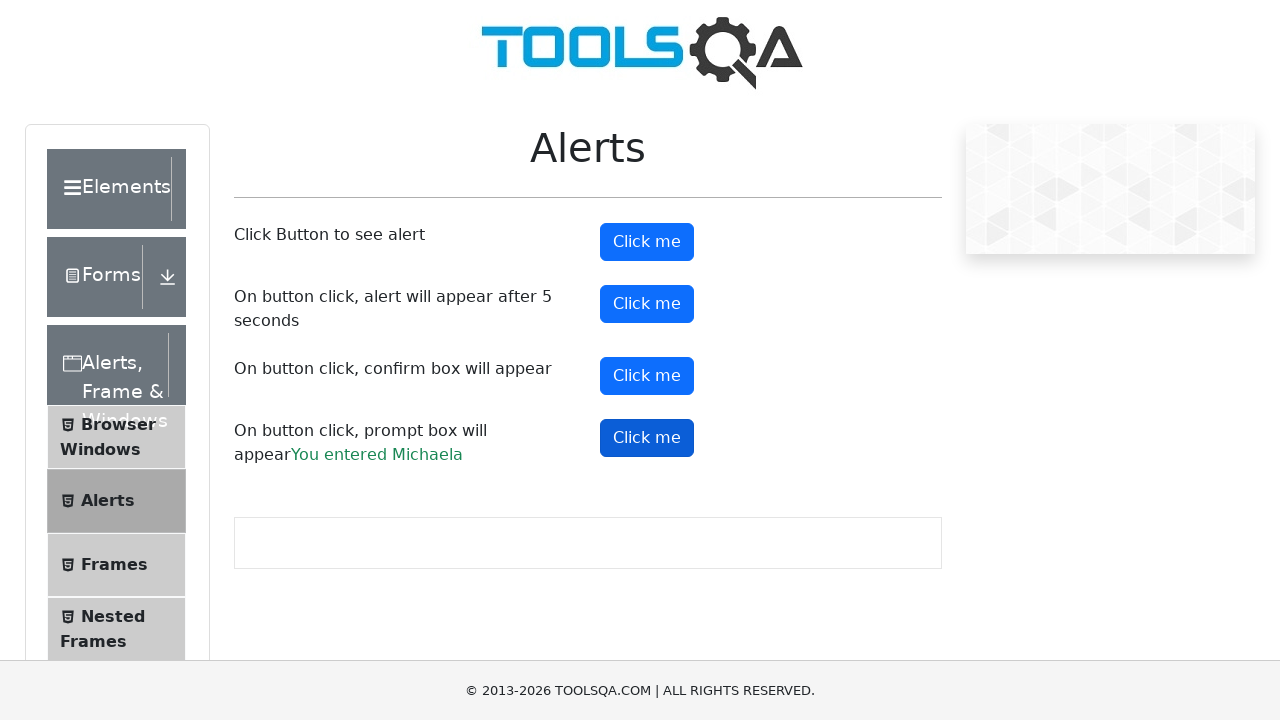

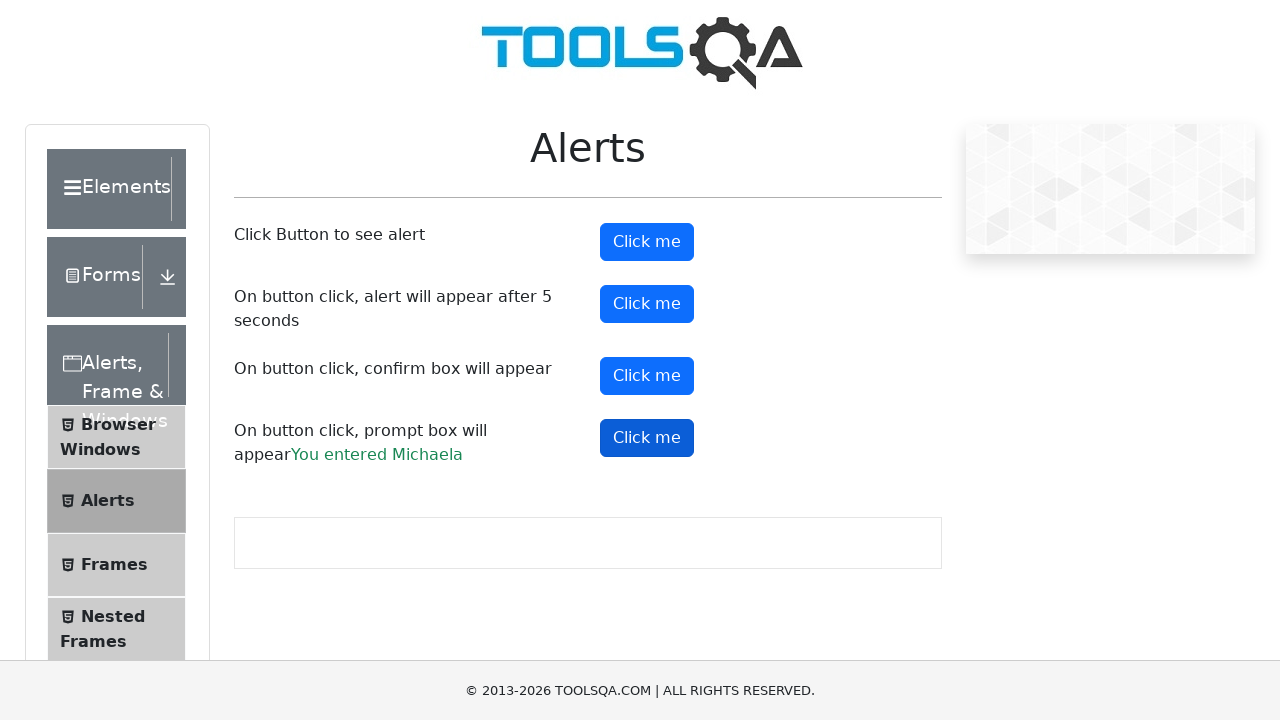